Tests JavaScript prompt alert functionality by clicking a button to trigger a prompt, entering text into the prompt, and accepting it

Starting URL: https://the-internet.herokuapp.com/javascript_alerts

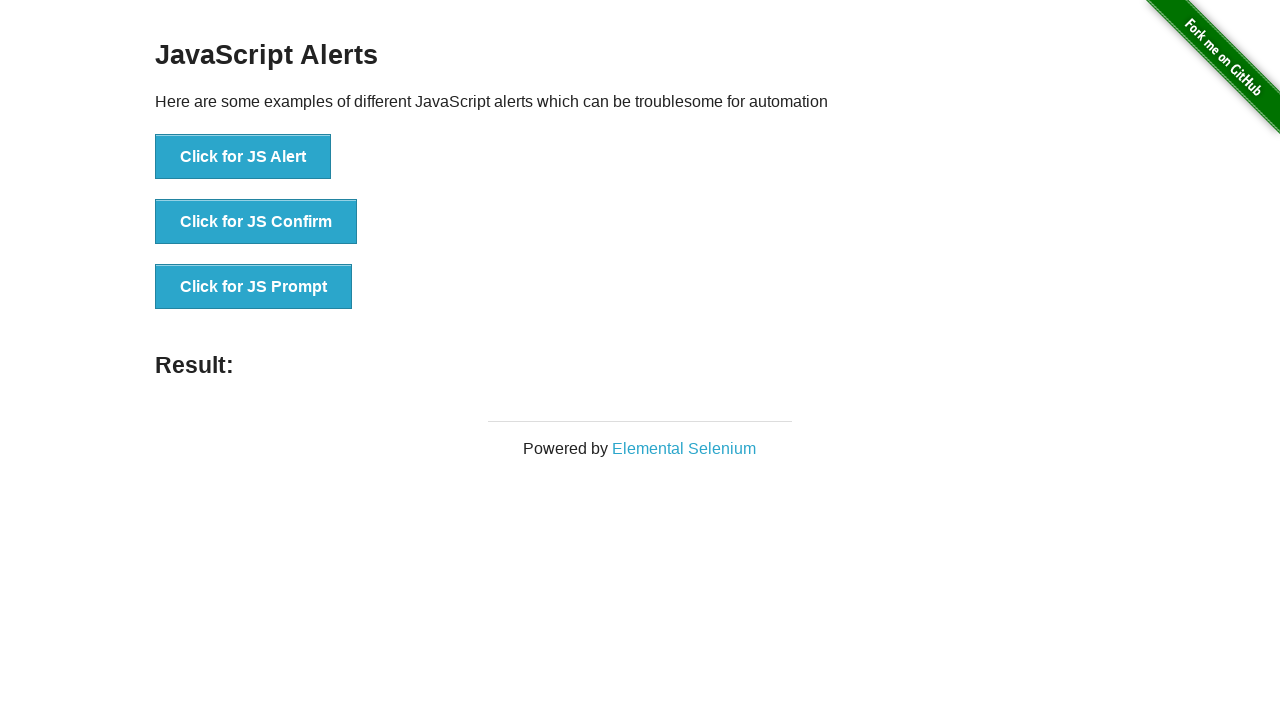

Set up dialog handler to accept prompts with 'welcome' text
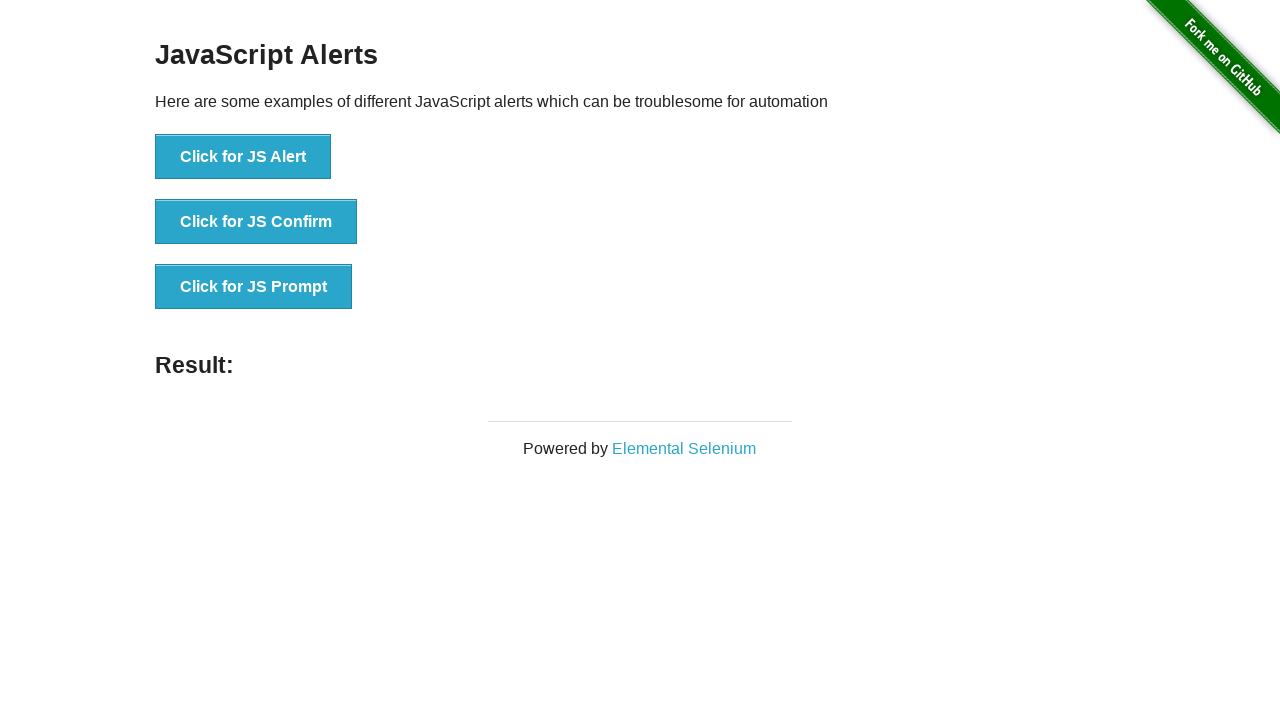

Clicked the 'Click for JS Prompt' button to trigger JavaScript prompt at (254, 287) on button:has-text('Click for JS Prompt')
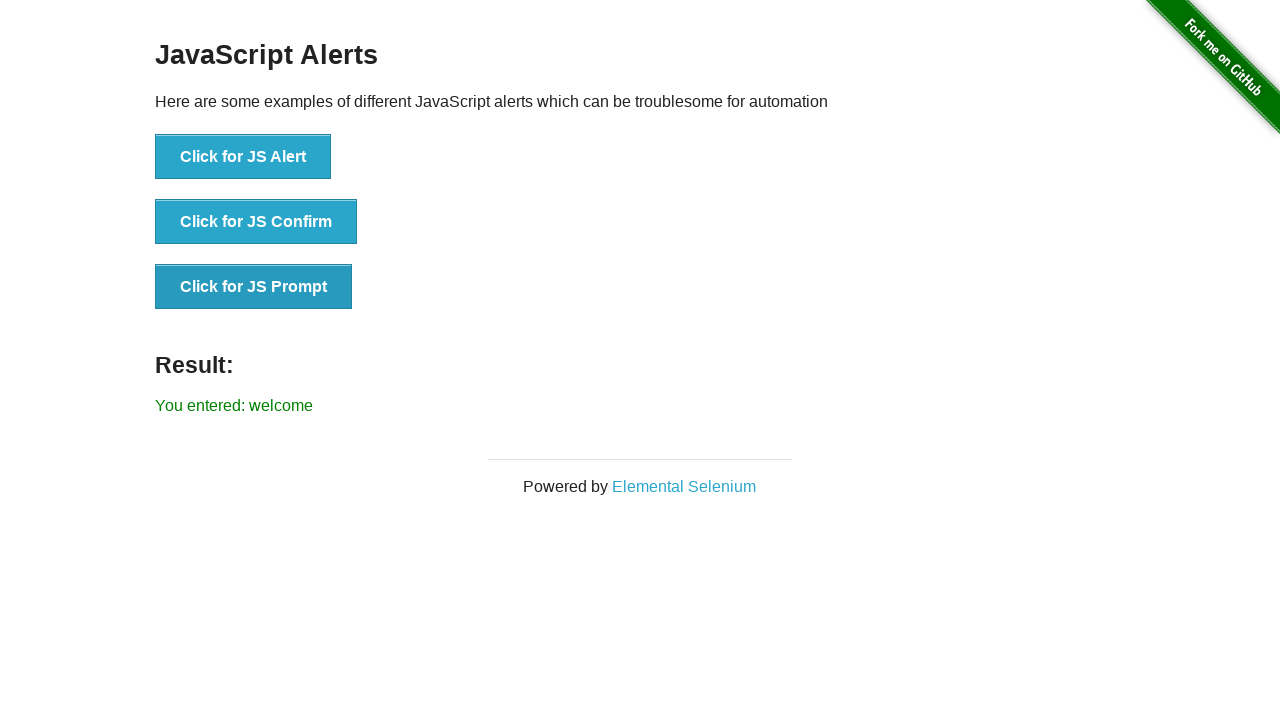

Prompt was accepted and result element loaded
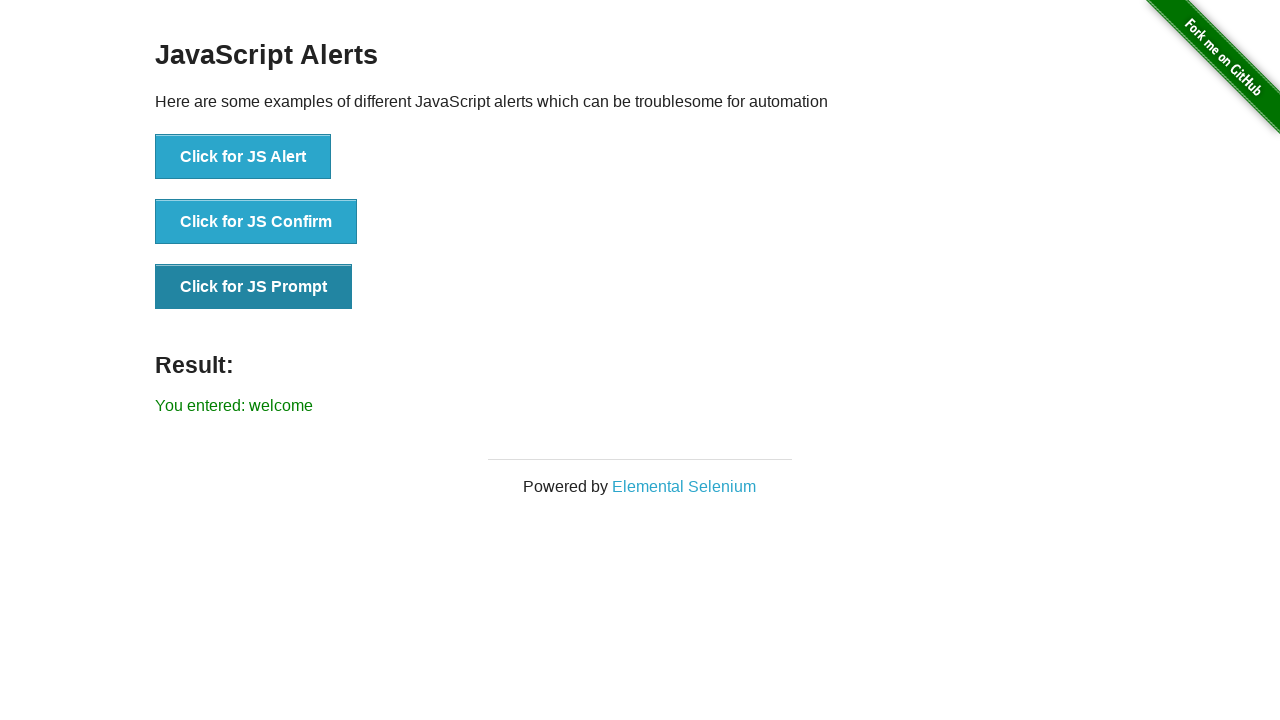

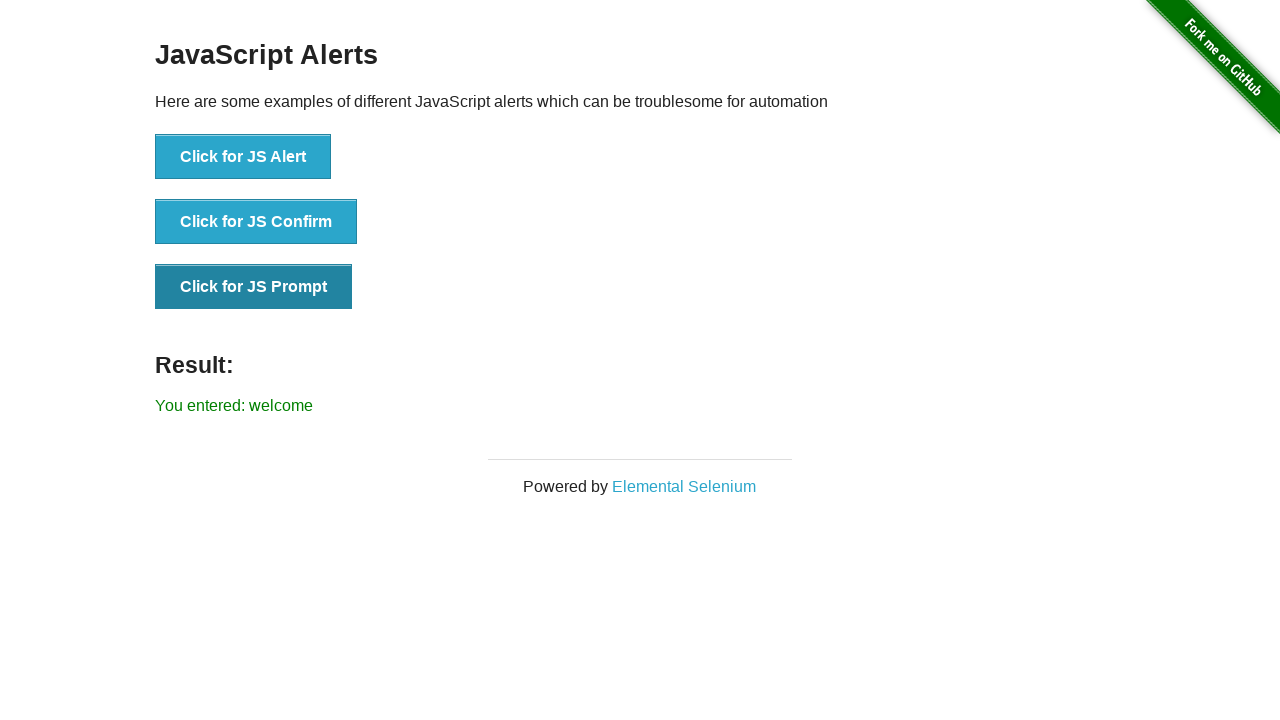